Clicks on the API navigation button and verifies the Blog button exists on the page

Starting URL: https://webdriver.io/

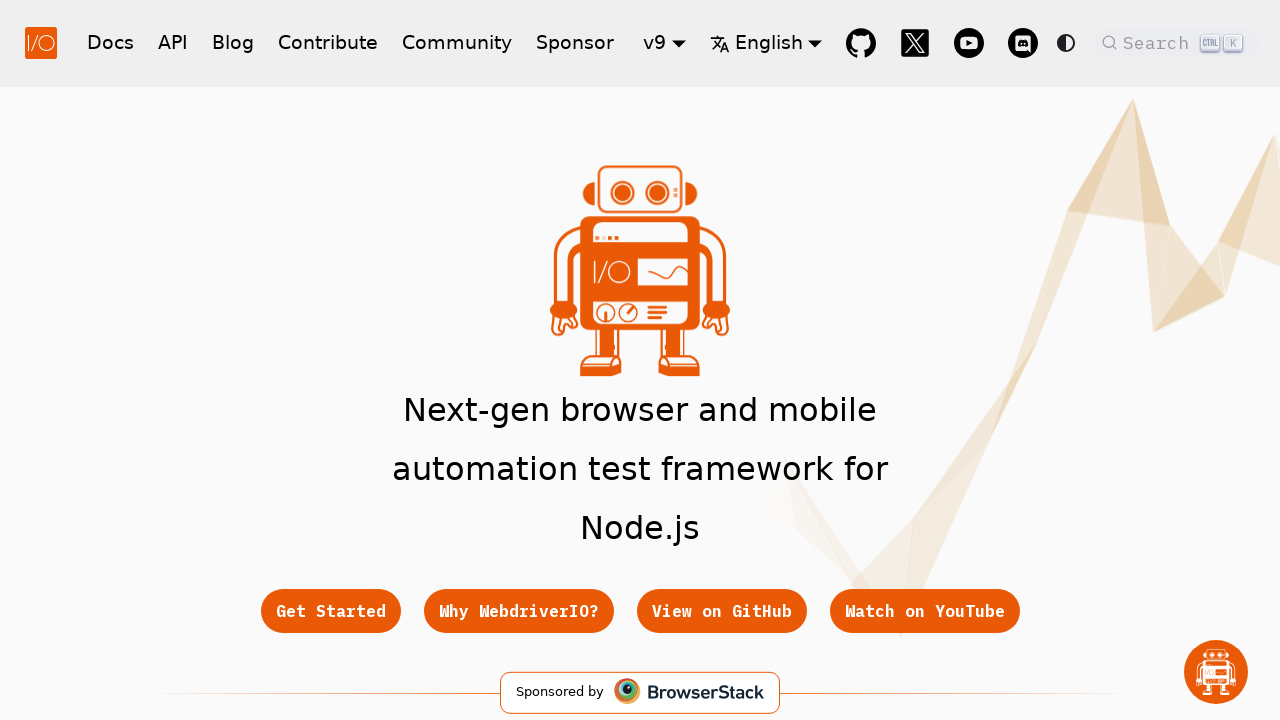

Clicked on API navigation button at (173, 42) on a[href='/docs/api']
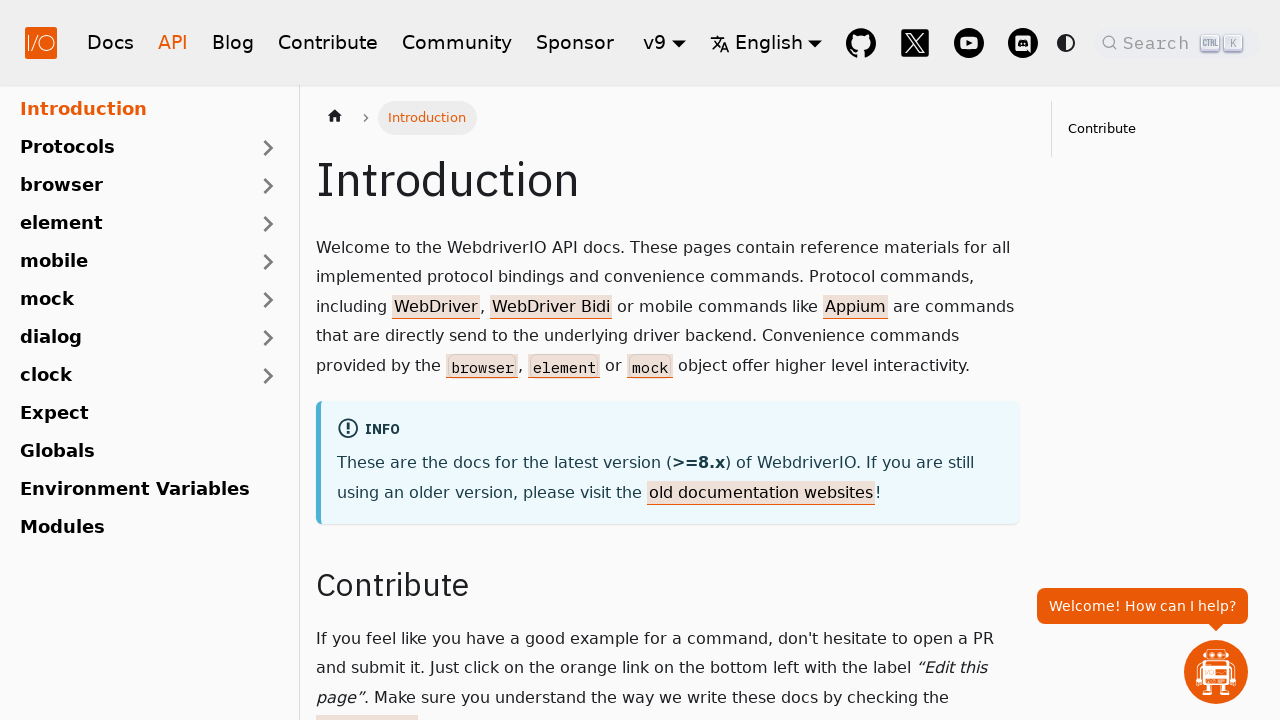

Waited for page to load (networkidle)
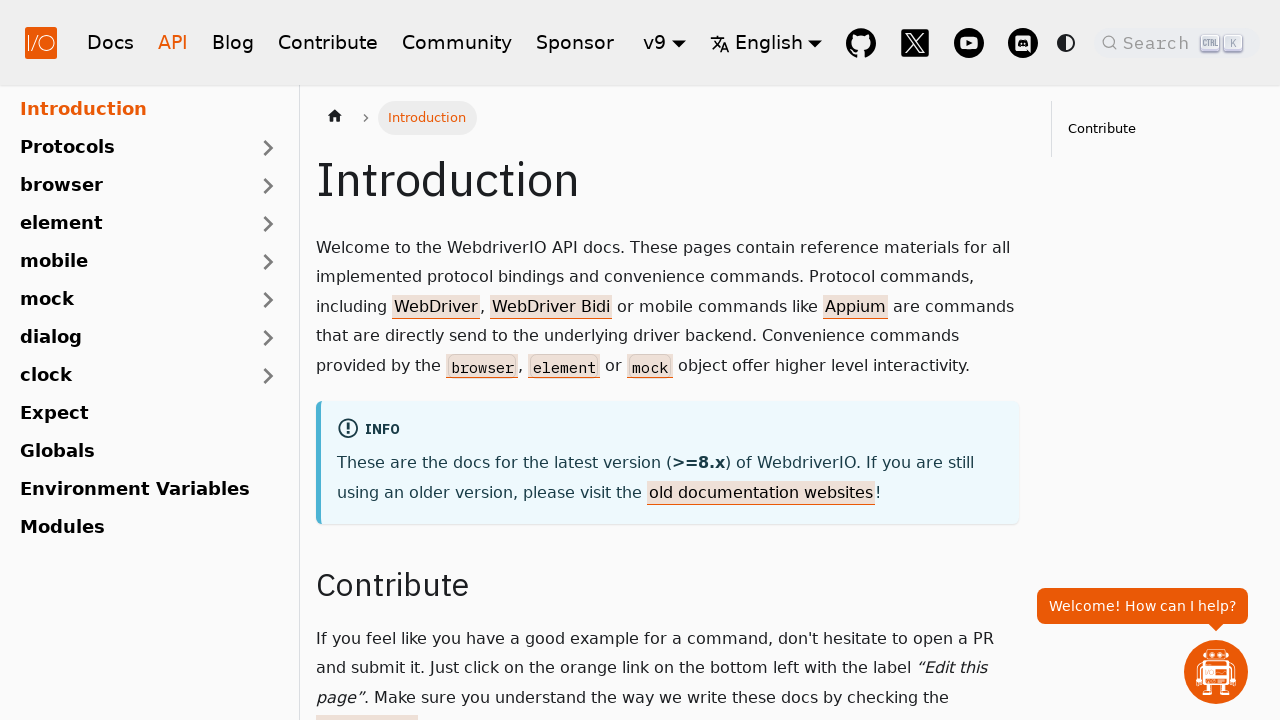

Located footer Blog button
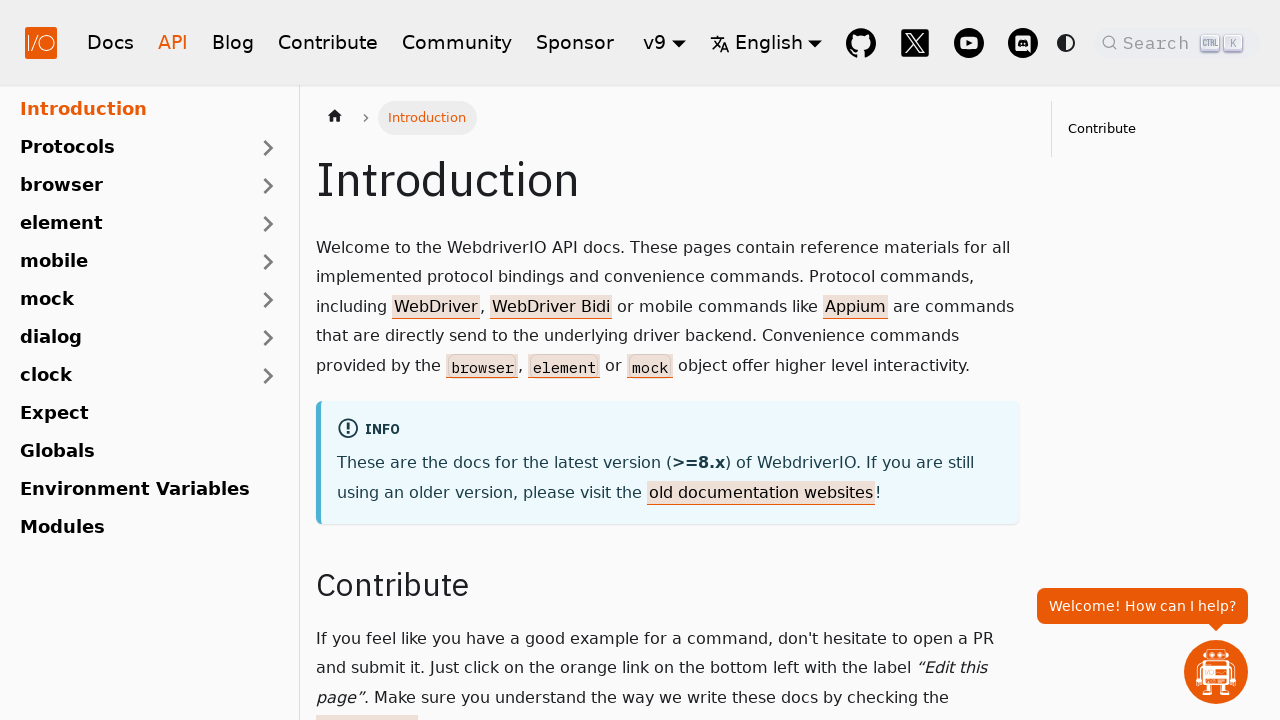

Verified Blog button exists in footer
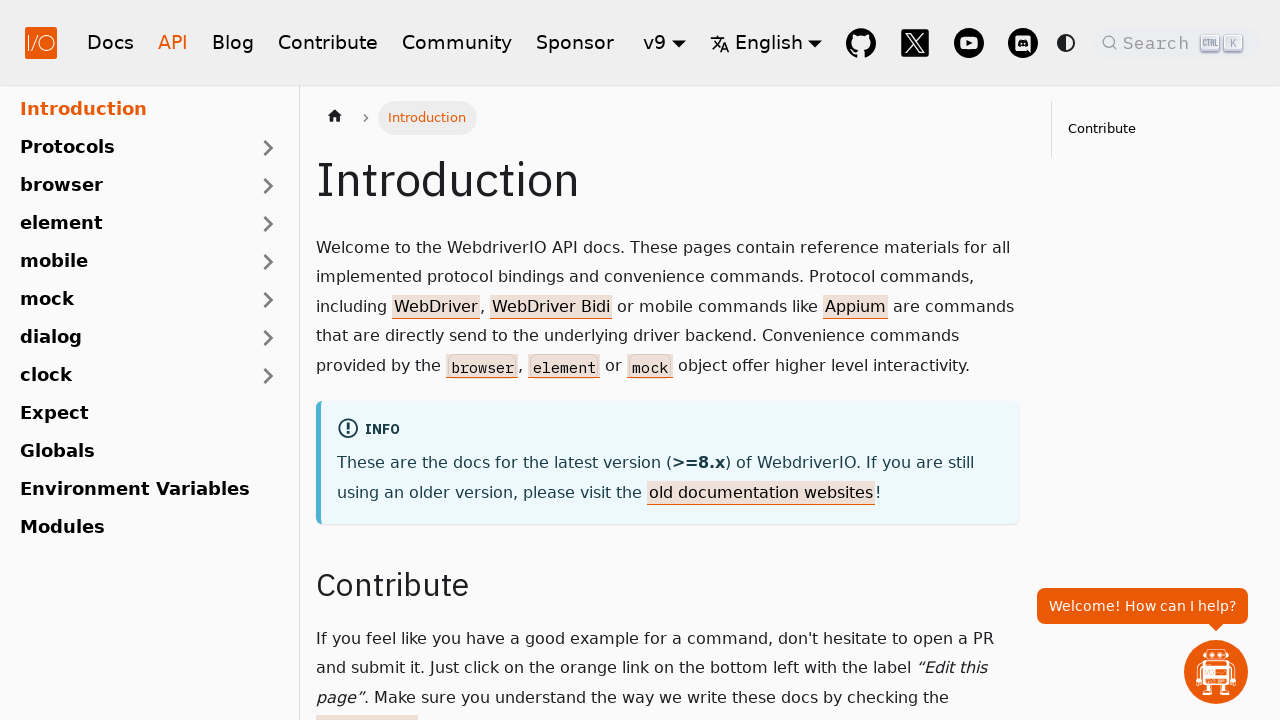

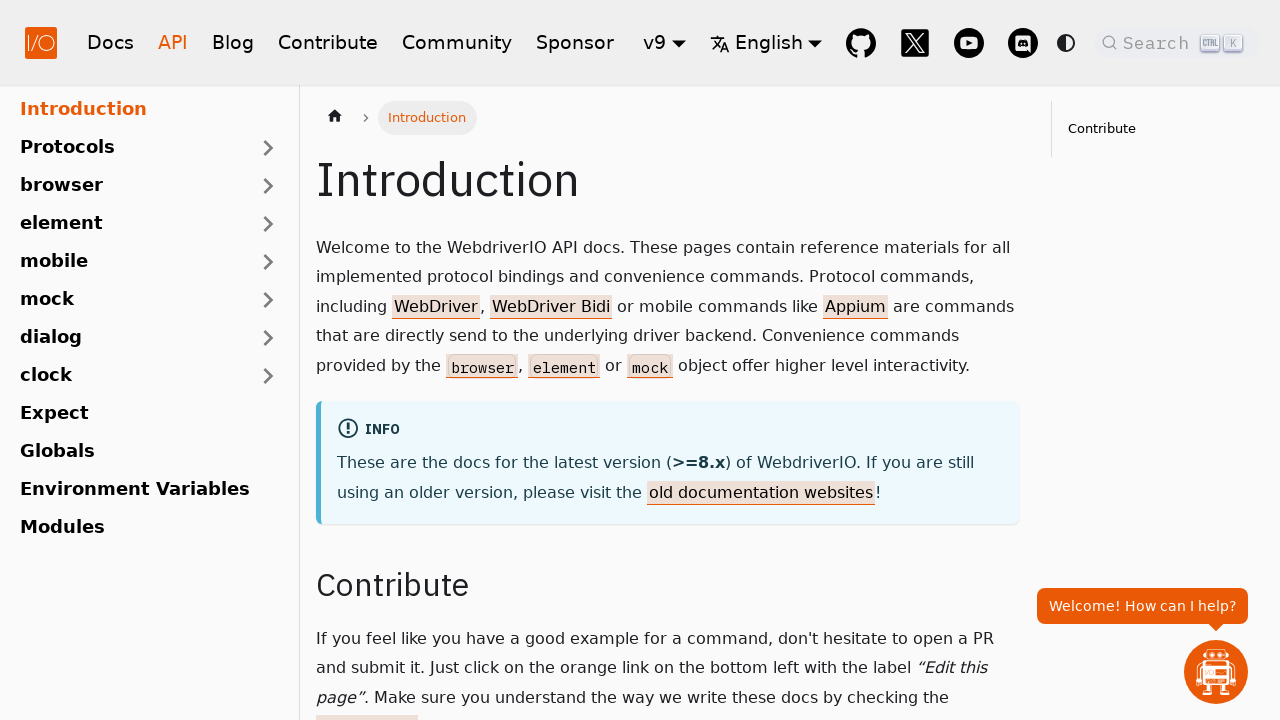